Tests browser navigation commands by navigating to a login page and then using back, forward, and refresh navigation methods

Starting URL: https://the-internet.herokuapp.com/

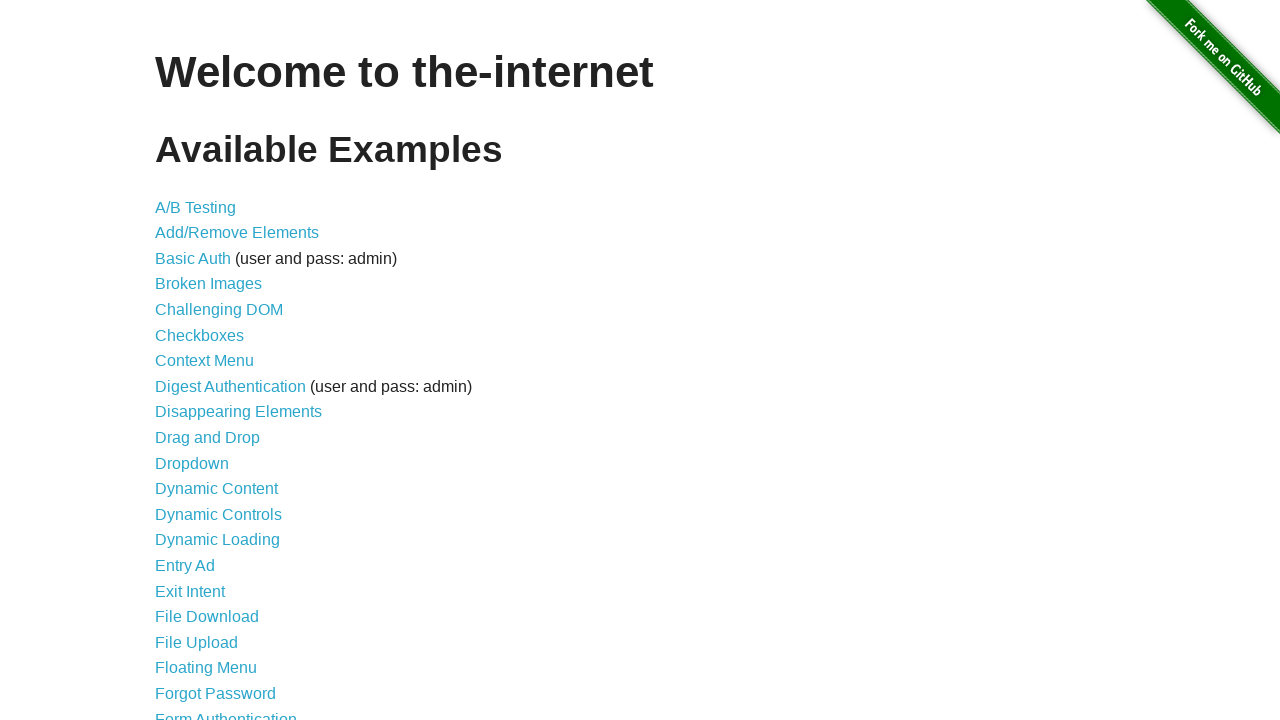

Navigated to login page at https://the-internet.herokuapp.com/login
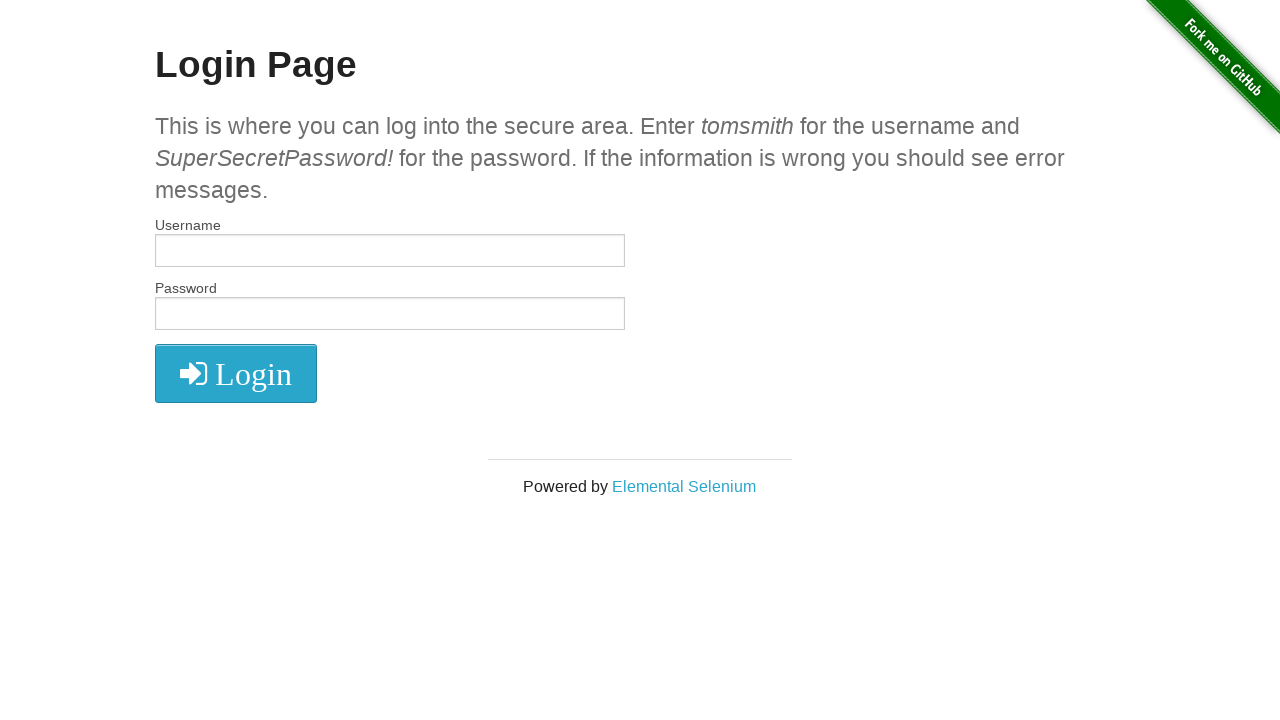

Navigated back to main page using browser back button
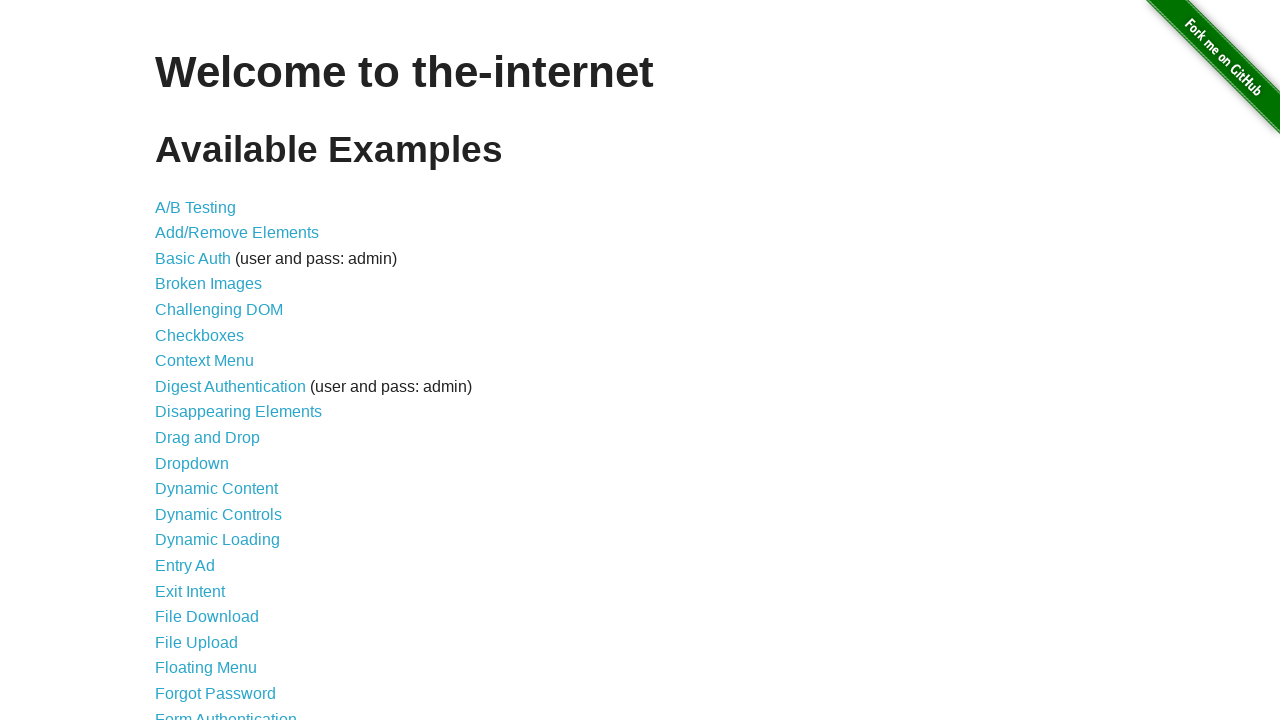

Navigated forward to login page using browser forward button
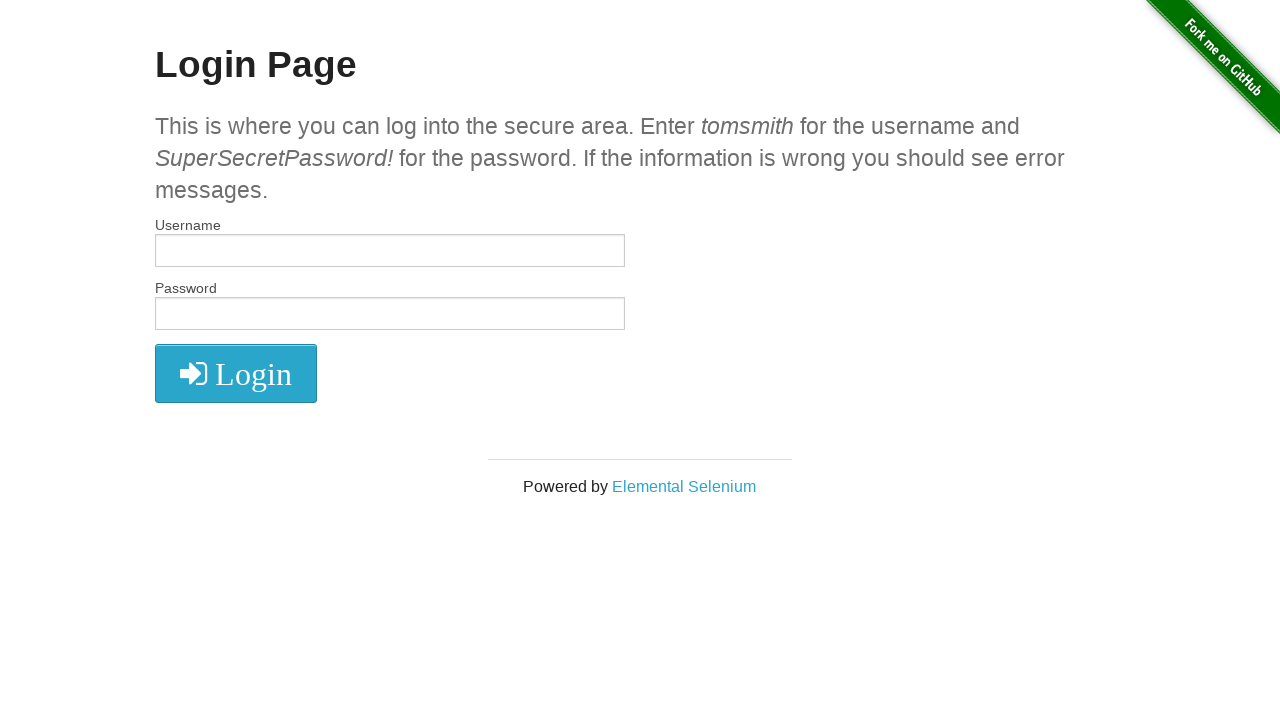

Refreshed the current login page
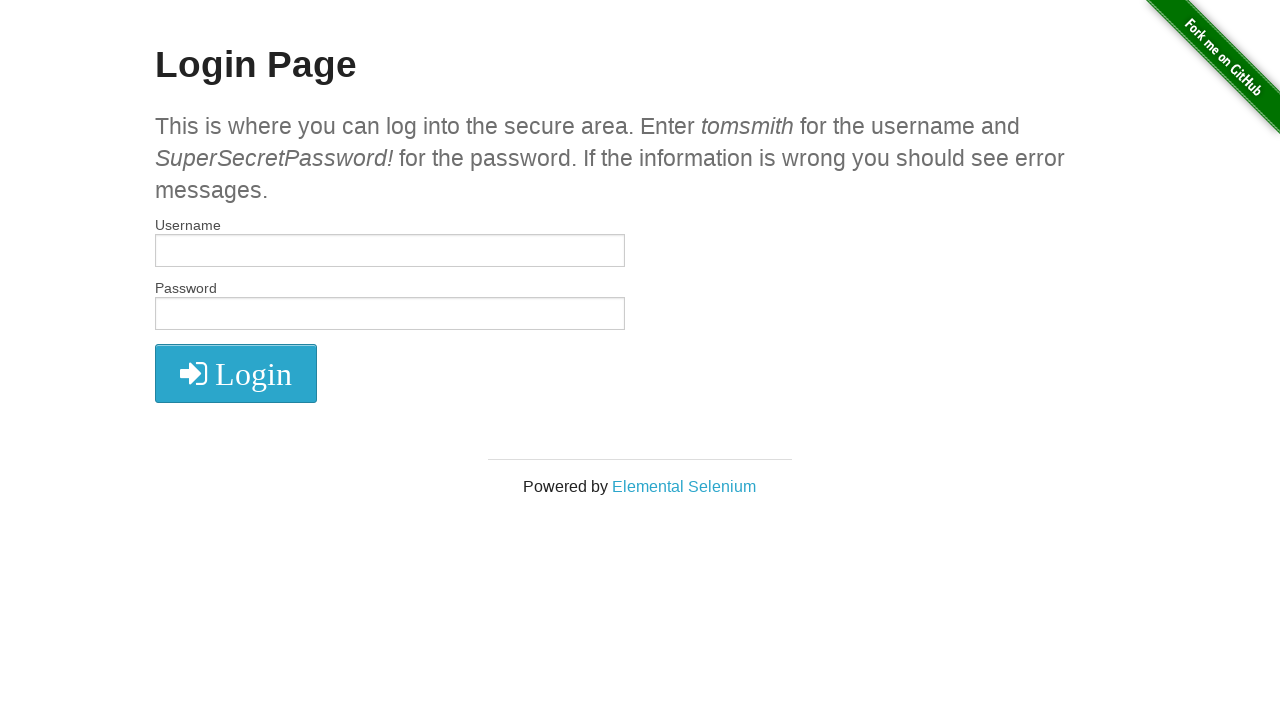

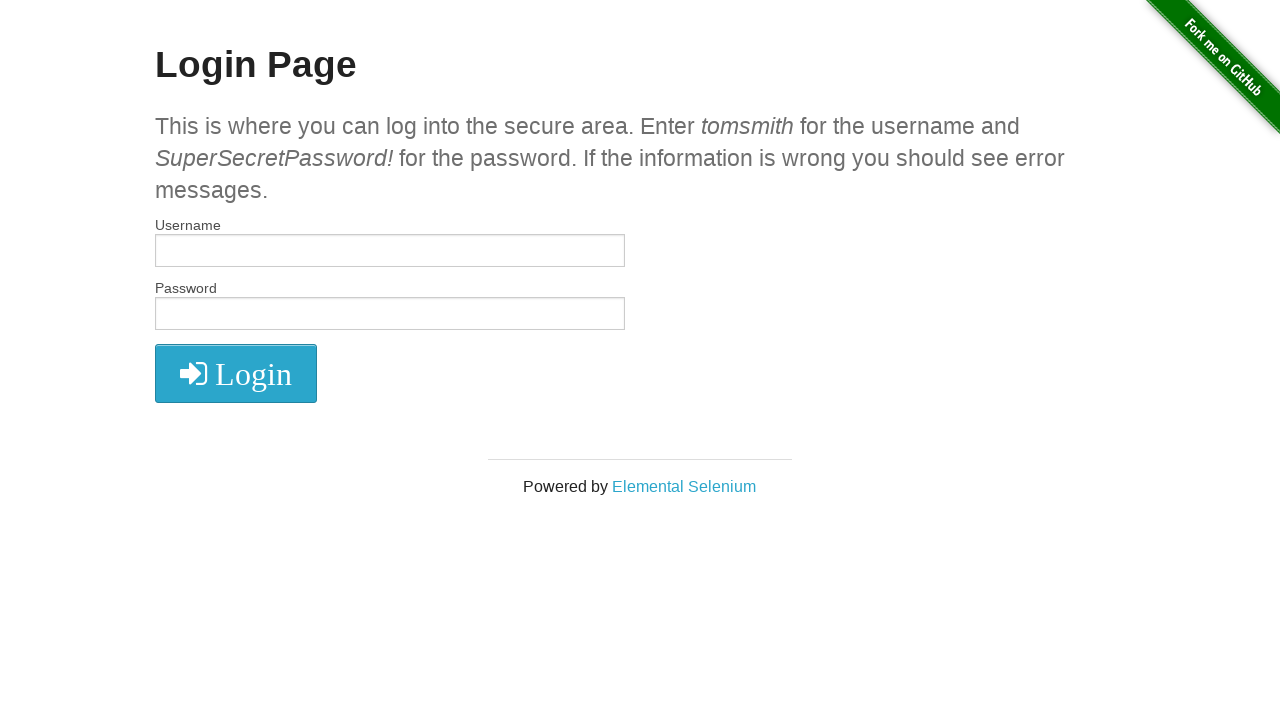